Tests navigation on FidelisCare website by clicking an element and then clicking on "Provider Portal" link which opens in a new tab, then switches to the new tab.

Starting URL: https://www.fideliscare.org

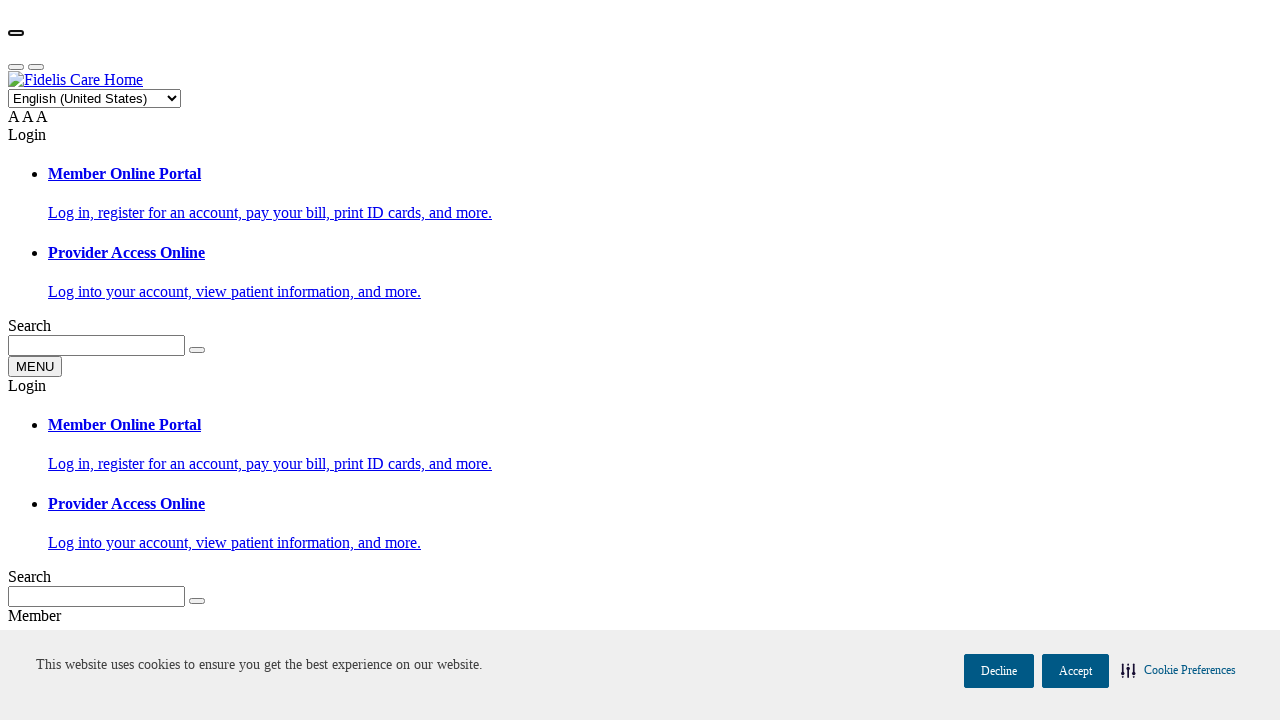

Waited for FidelisCare page to load (networkidle)
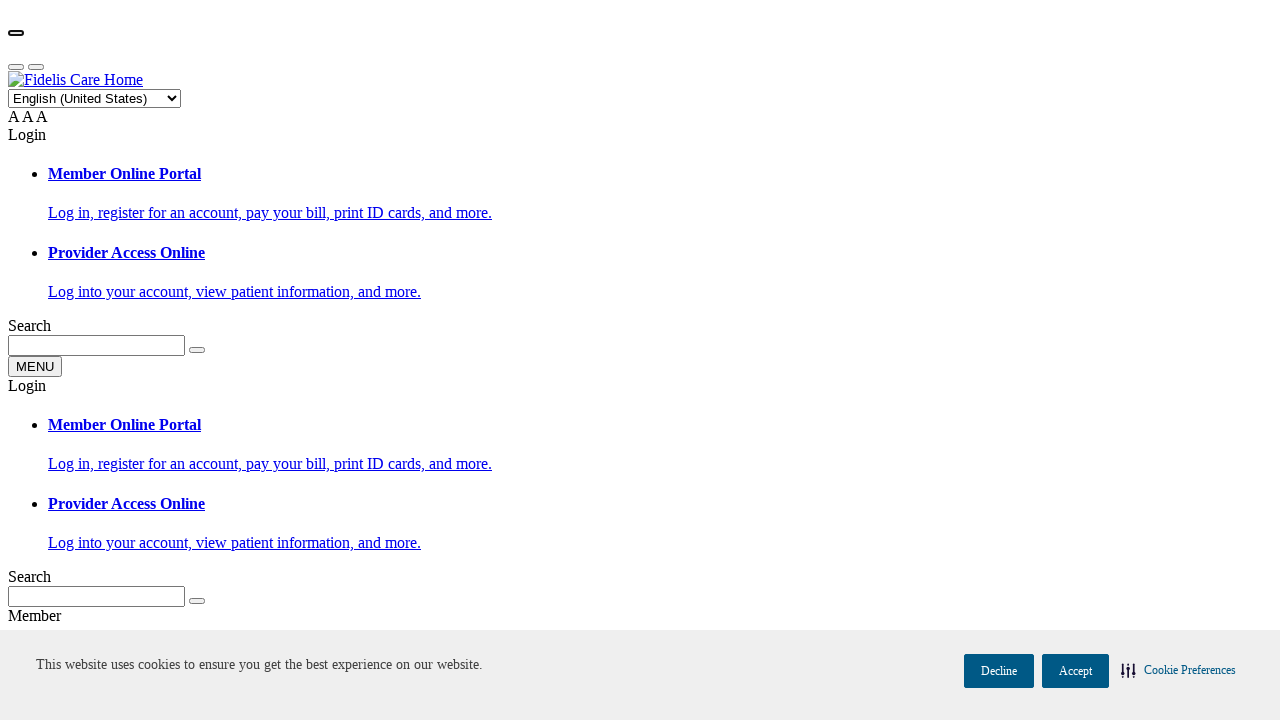

Clicked on root menu element at (38, 360) on xpath=//*[@id='root-2']
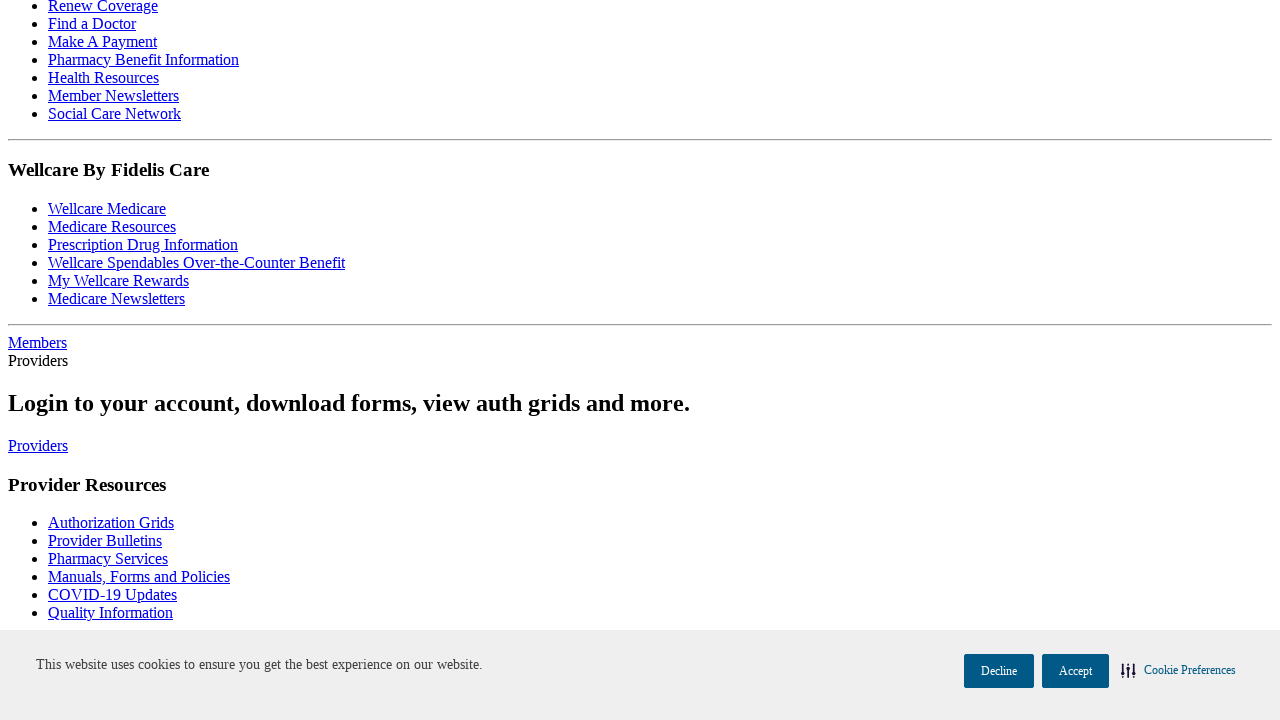

Waited 2 seconds for page response
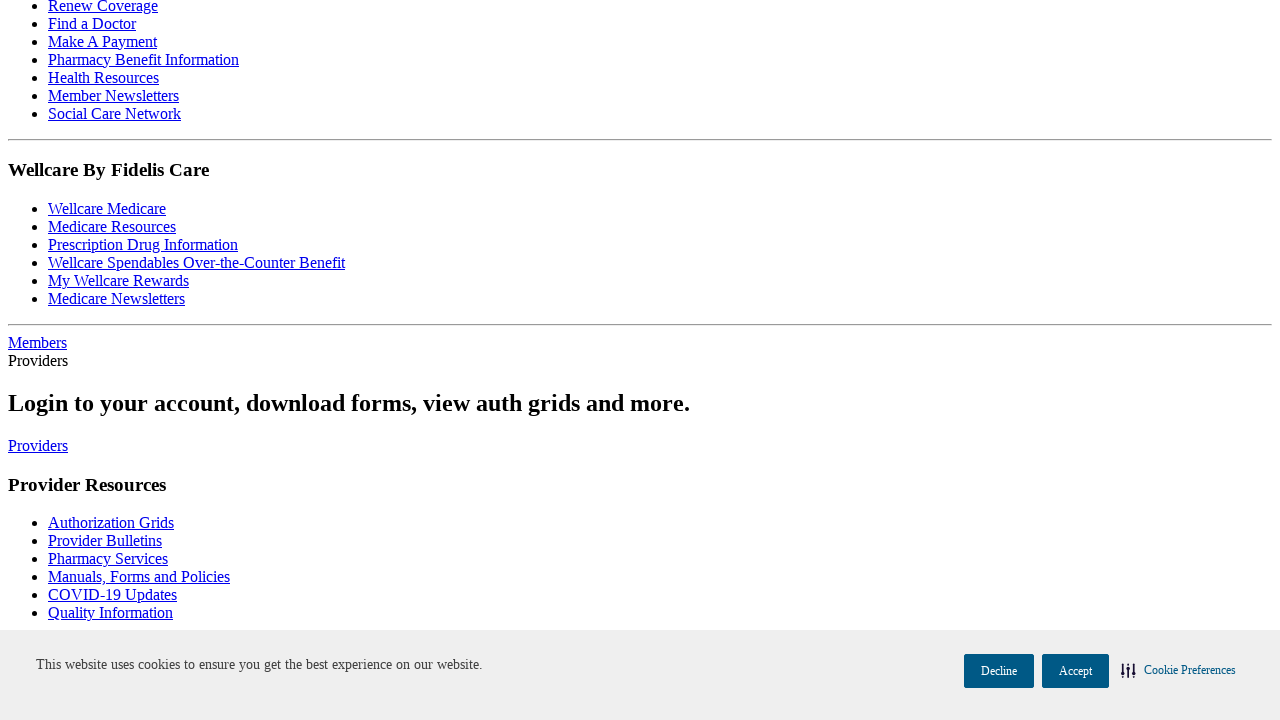

Clicked on 'Provider Portal' link which opened in a new tab at (96, 360) on text=Provider Portal >> nth=0
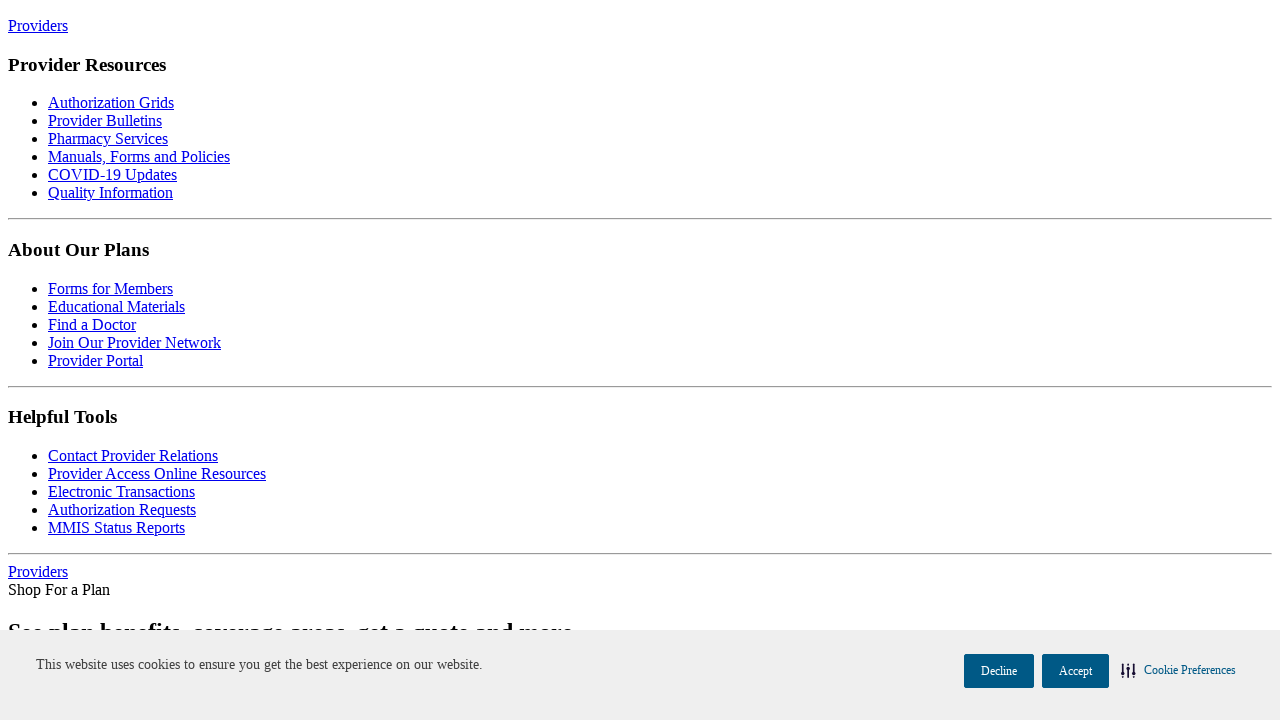

Switched to new Provider Portal tab
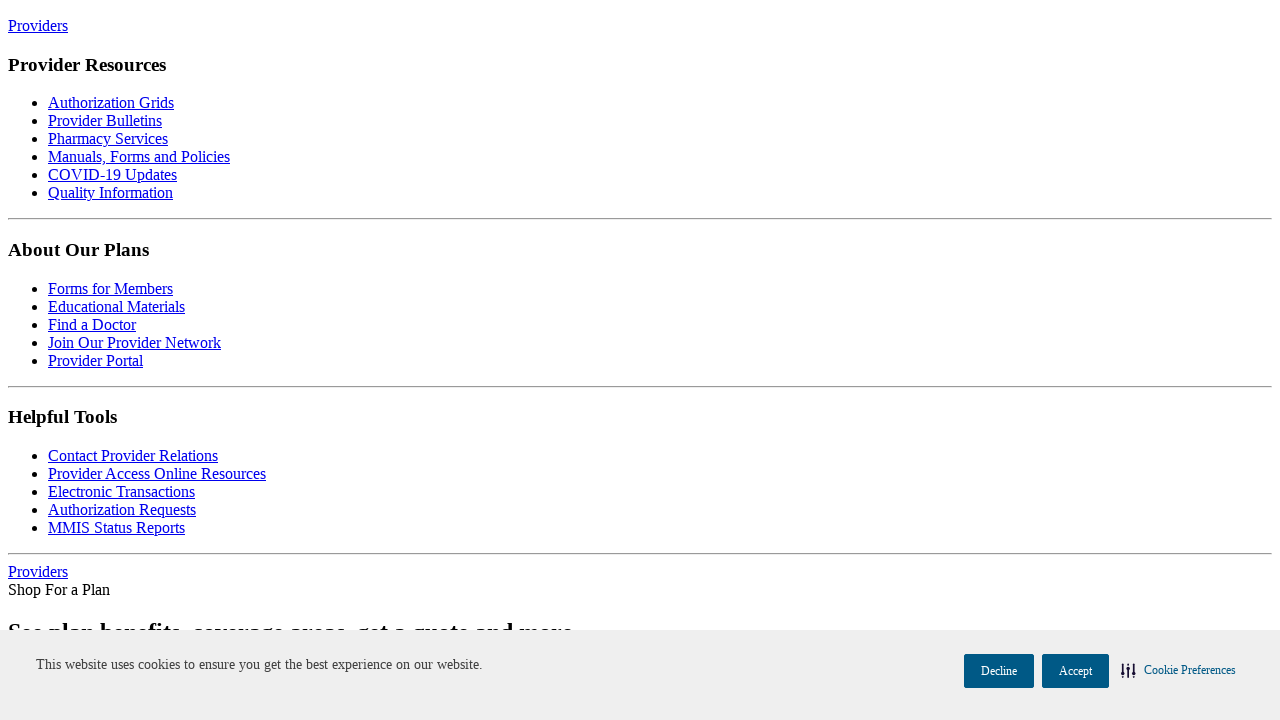

Waited for Provider Portal page to load (networkidle)
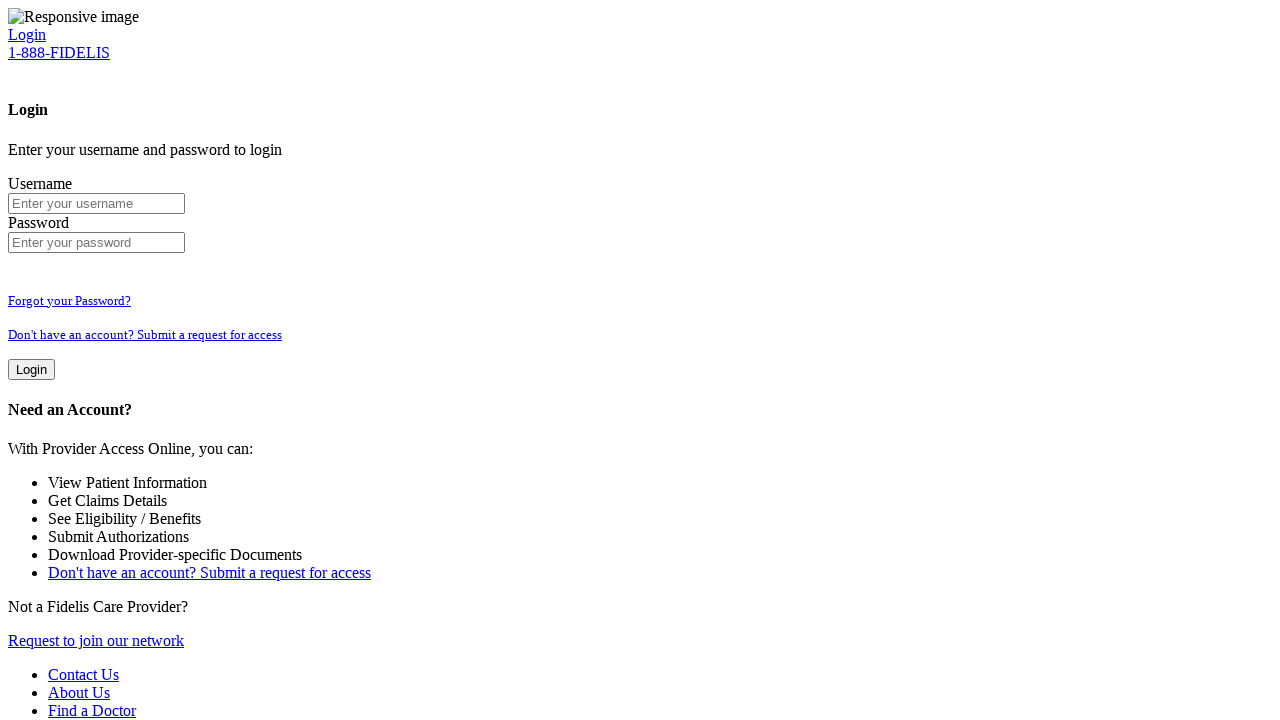

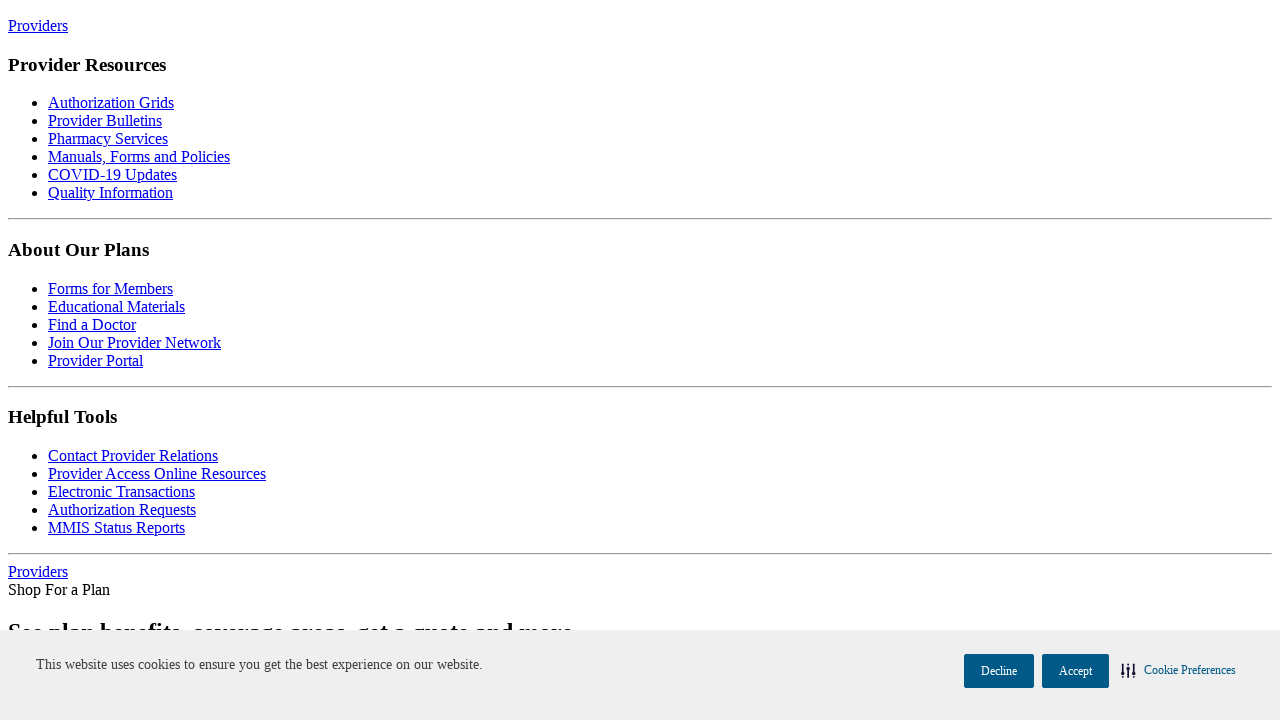